Tests combobox/dropdown selection functionality by selecting an option from a preferred interface dropdown

Starting URL: https://devexpress.github.io/testcafe/example/

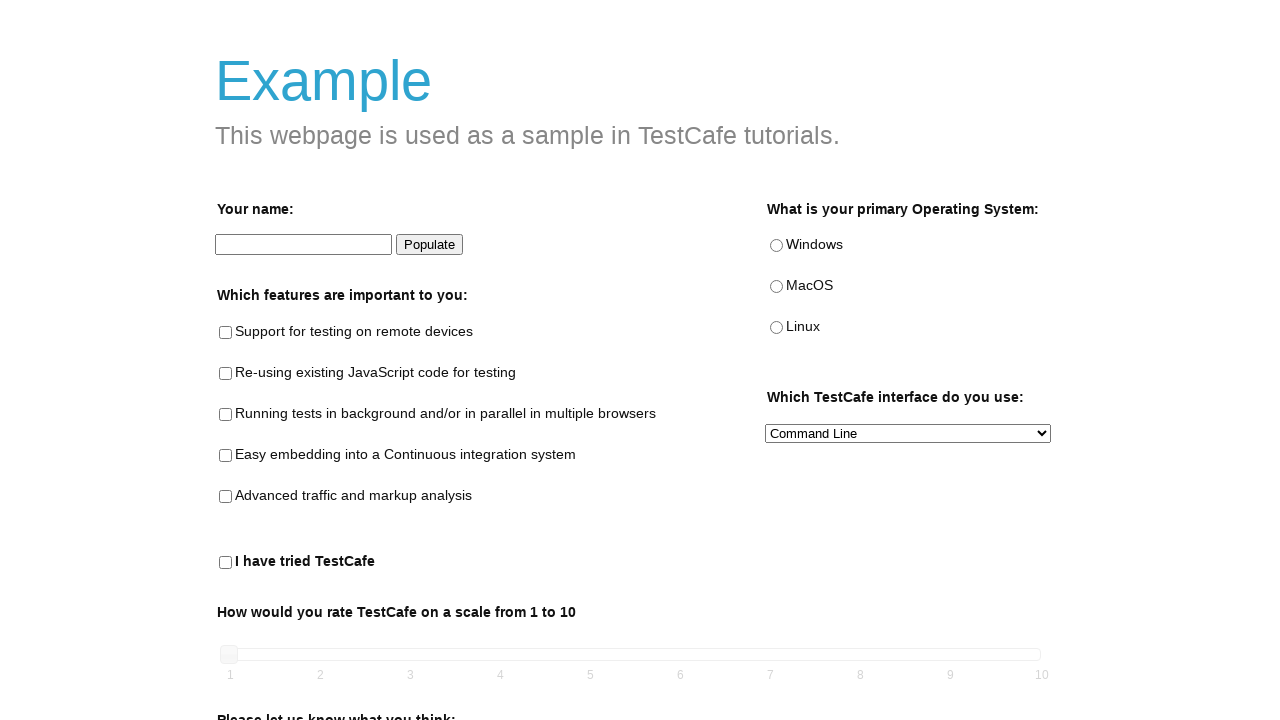

Navigated to TestCafe example page
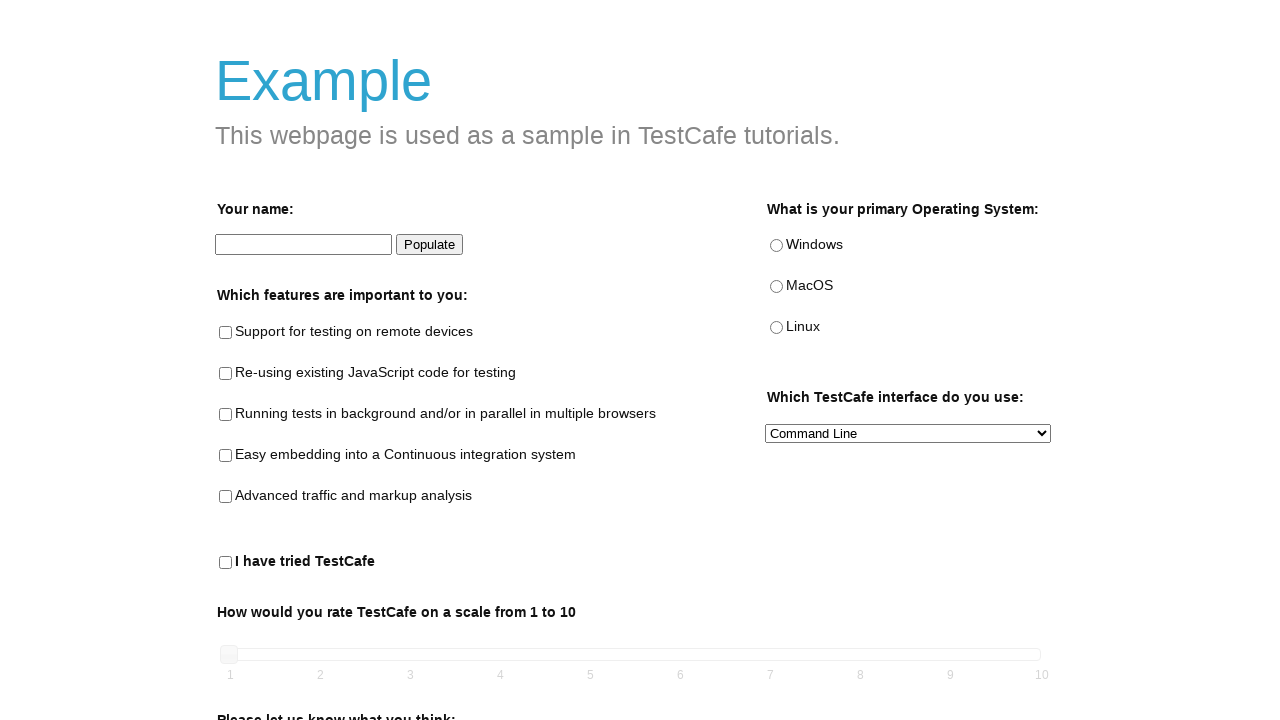

Selected 'JavaScript API' option from the preferred interface dropdown on xpath=//select[@id='preferred-interface']
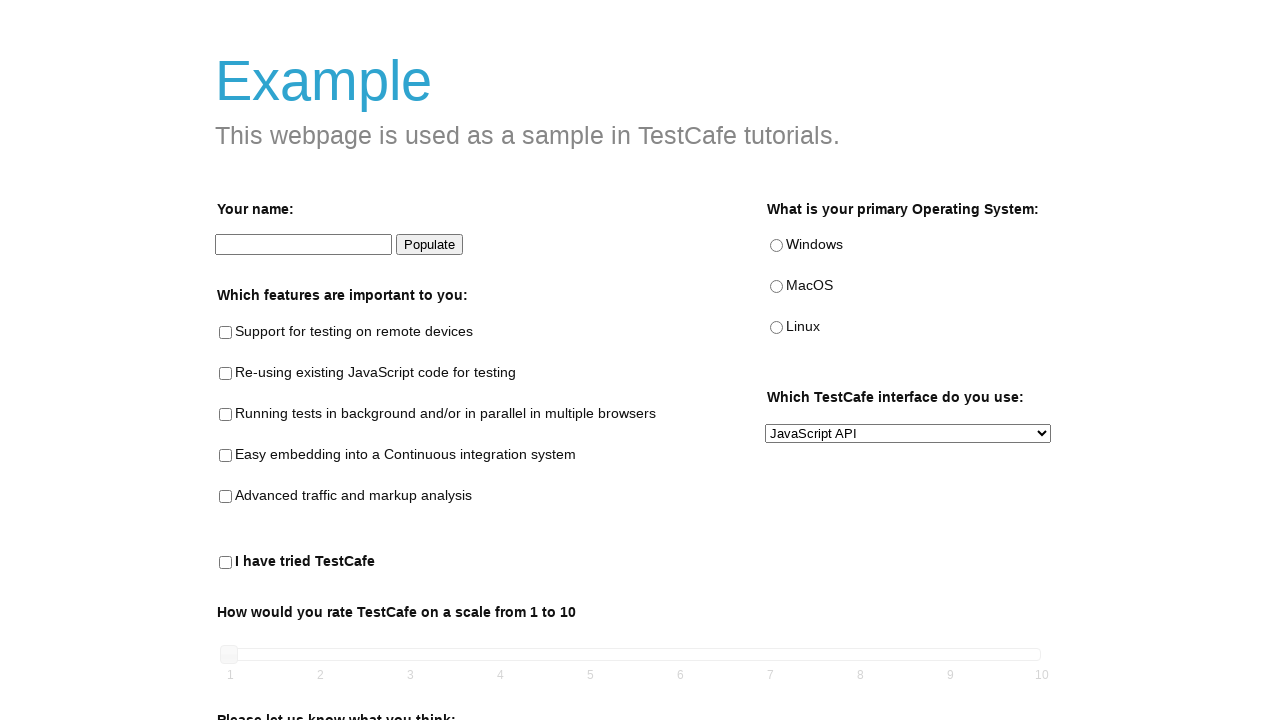

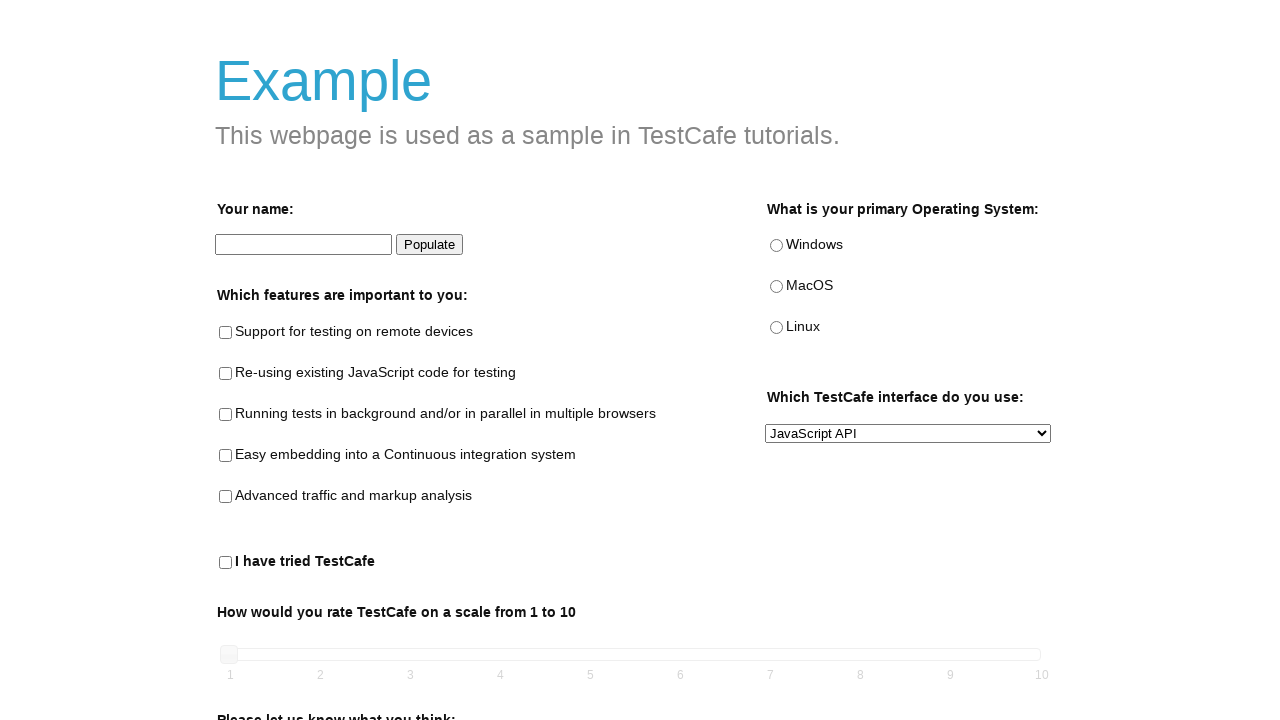